Navigates to draugiem.lv website and locates the "remember me" checkbox element

Starting URL: https://www.draugiem.lv/

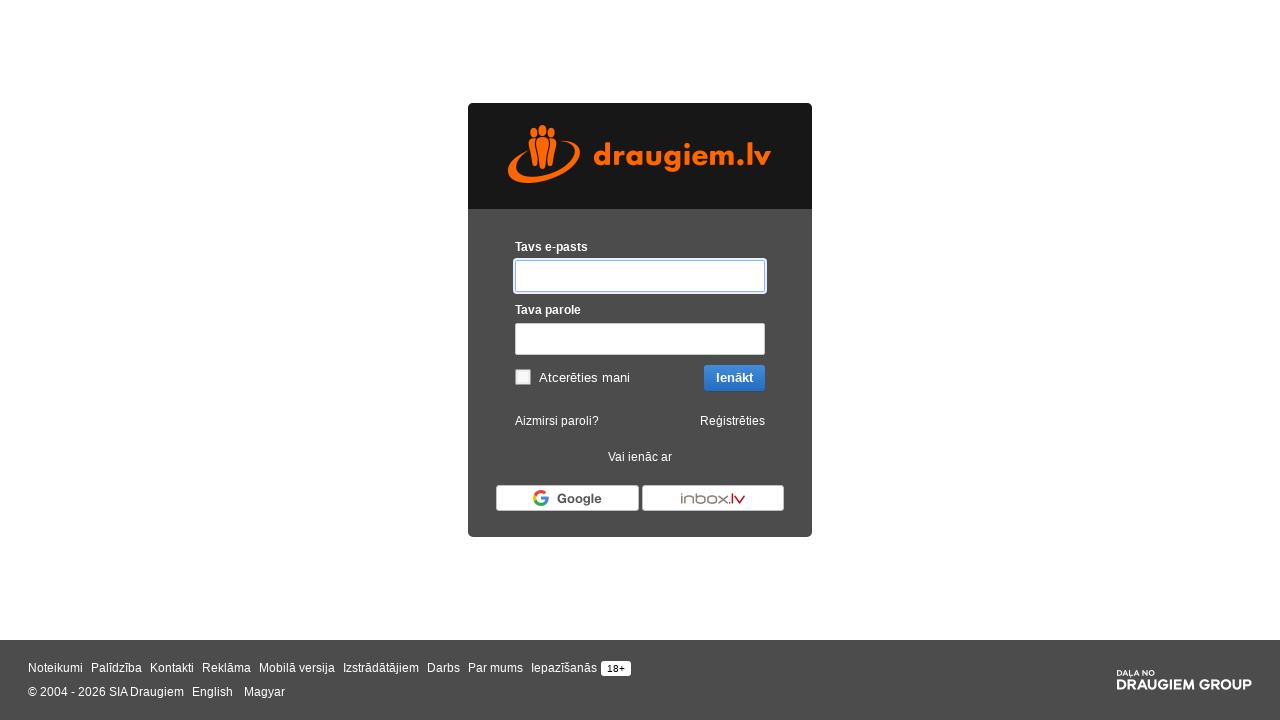

Navigated to draugiem.lv website
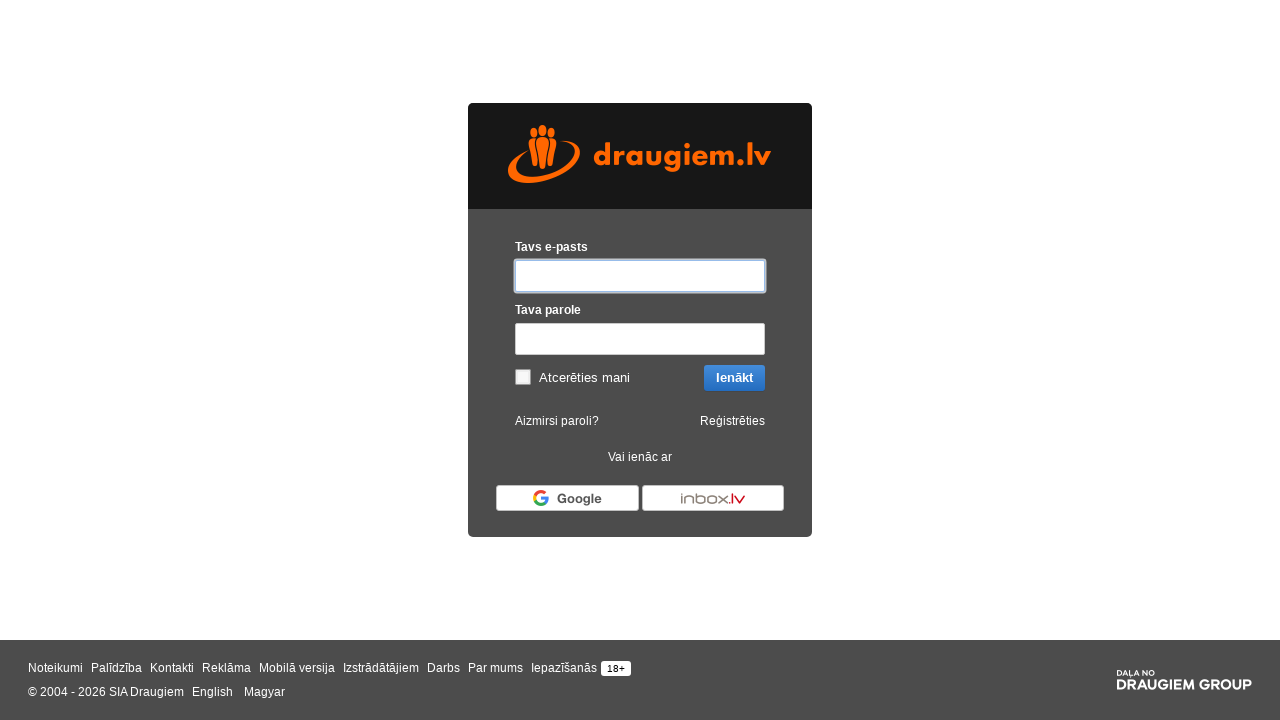

Located the 'remember me' checkbox element
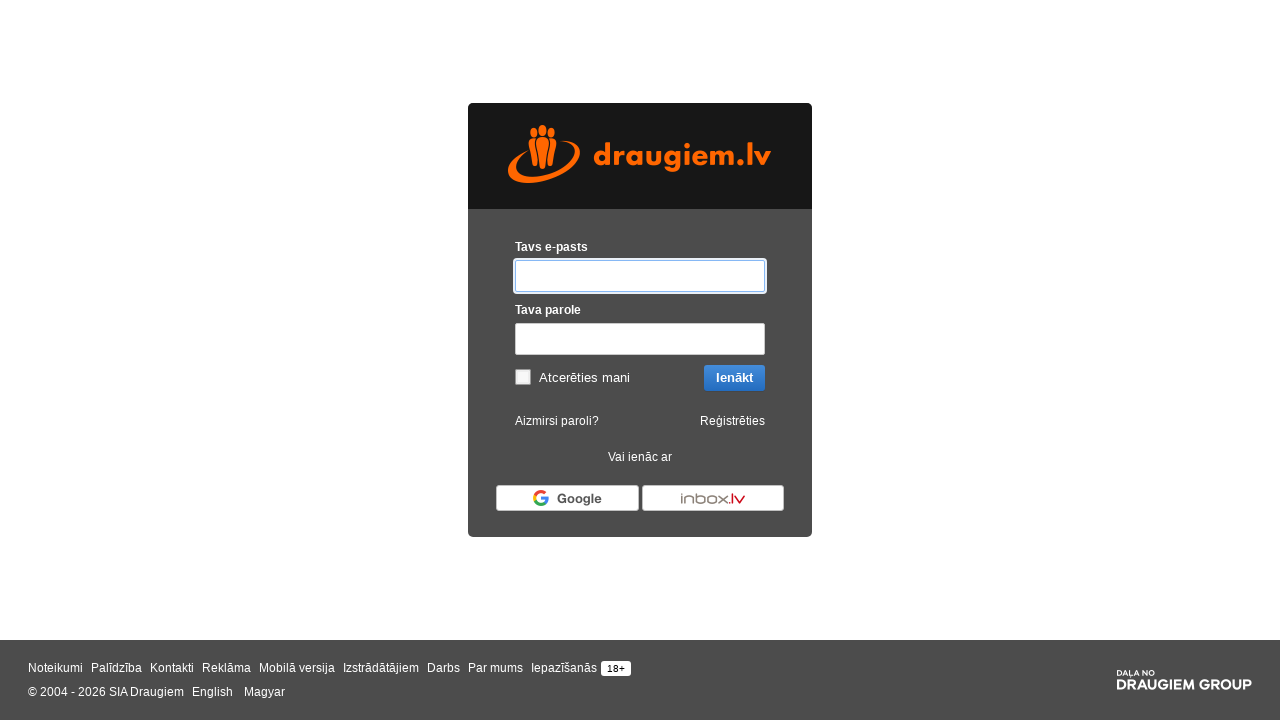

Verified the 'remember me' checkbox element exists and is visible
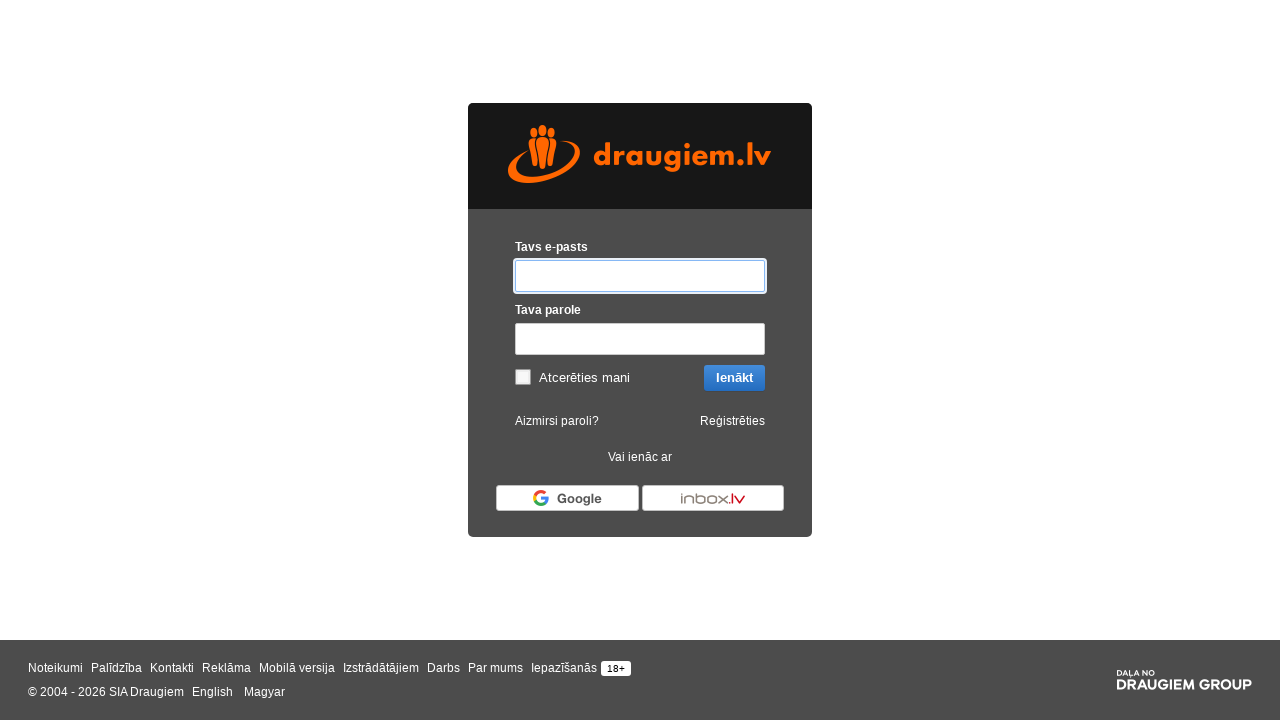

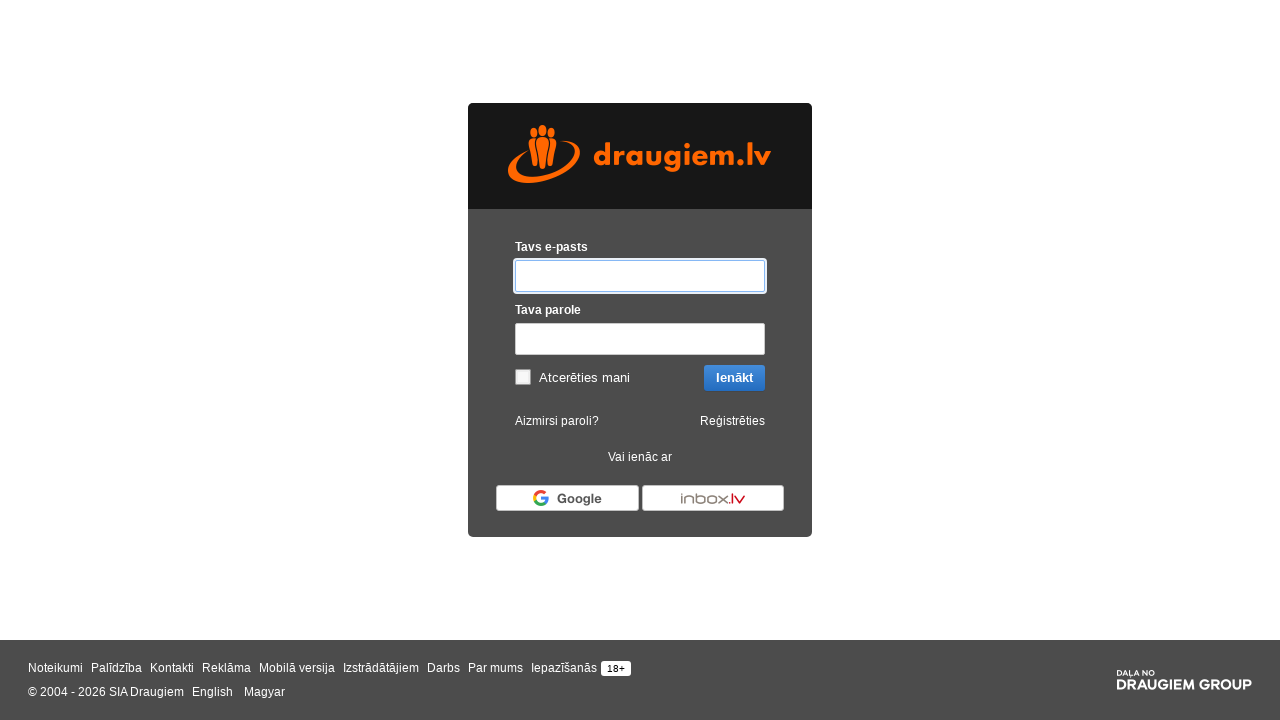